Tests opting out of A/B tests by adding an Optimizely opt-out cookie before navigating to the A/B test page.

Starting URL: http://the-internet.herokuapp.com

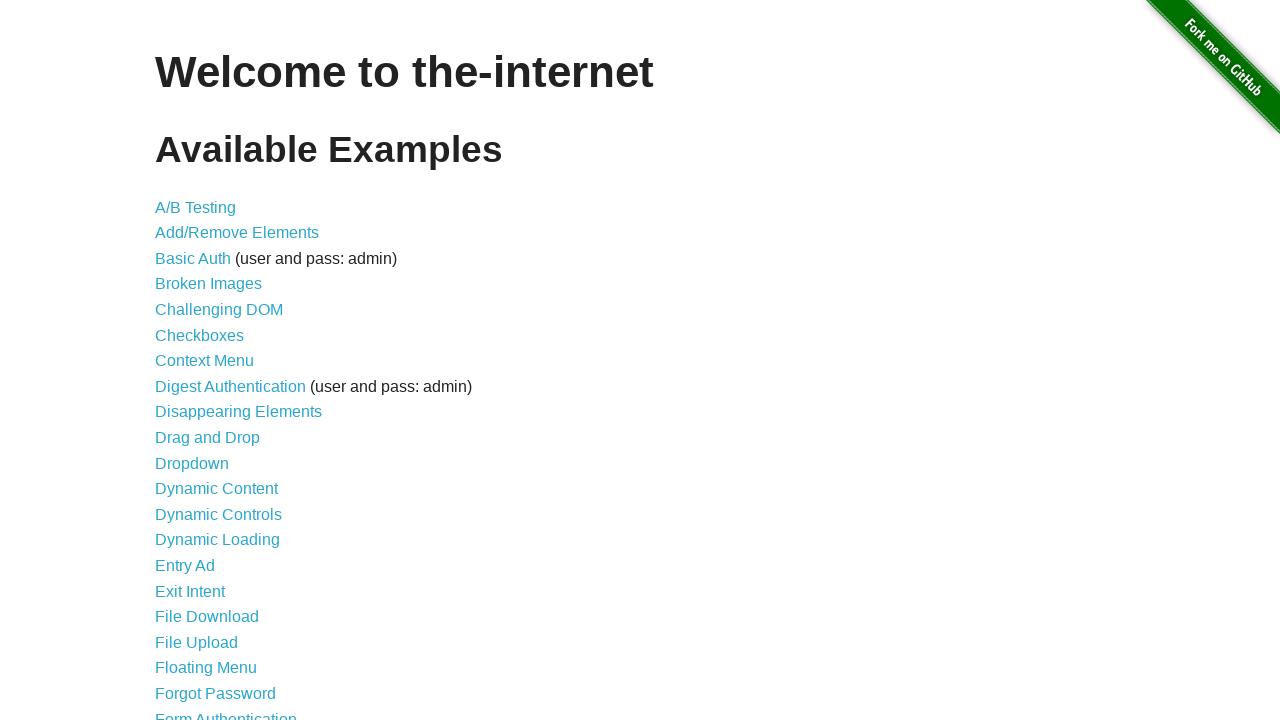

Added Optimizely opt-out cookie to context
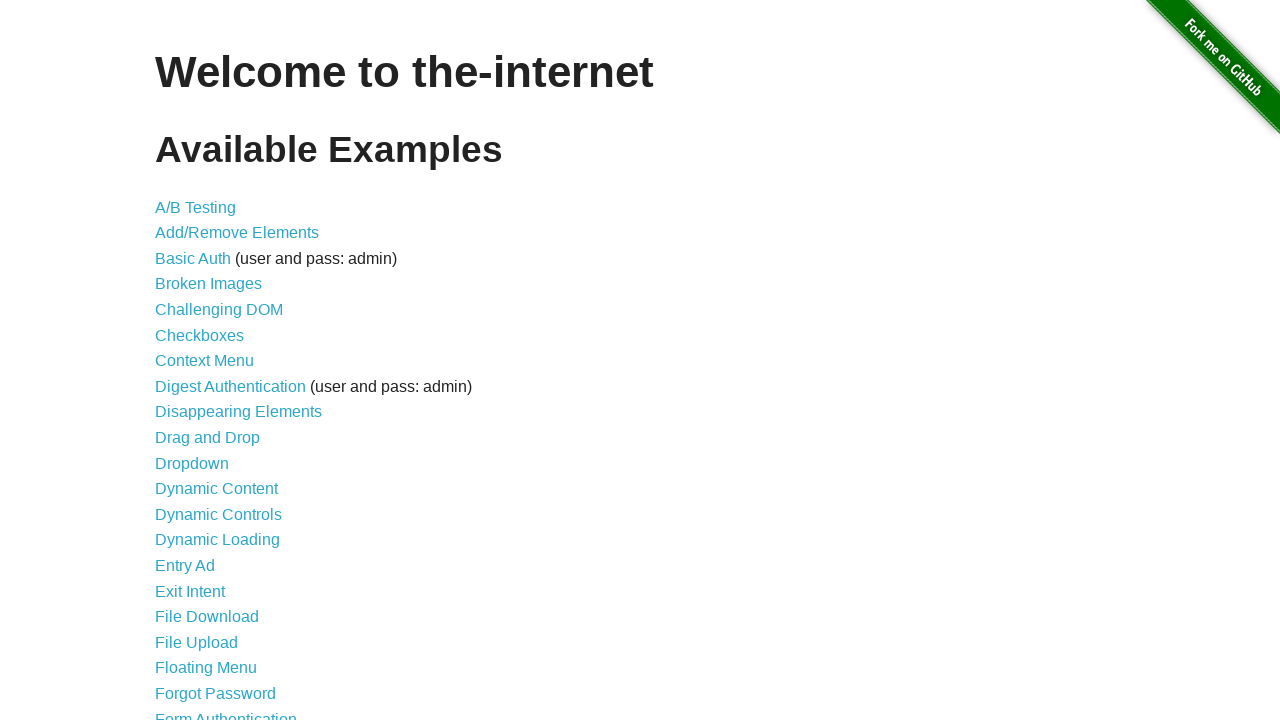

Navigated to A/B test page
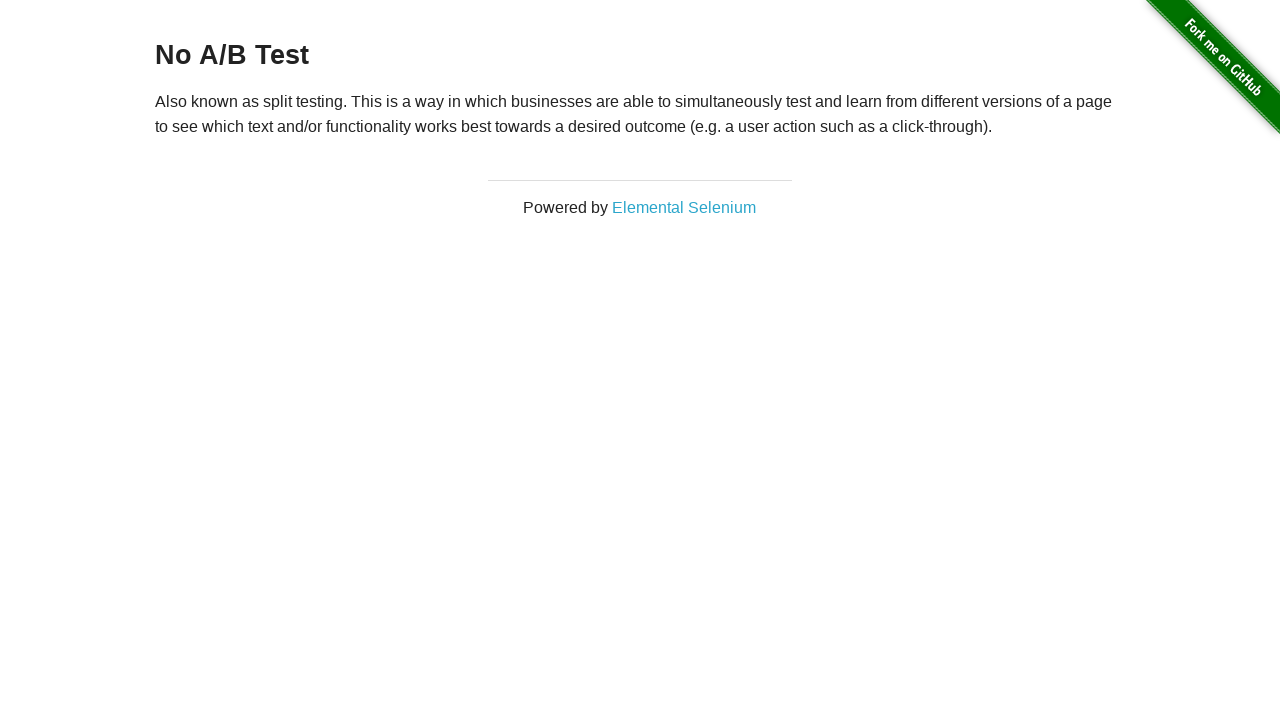

Located h3 heading element
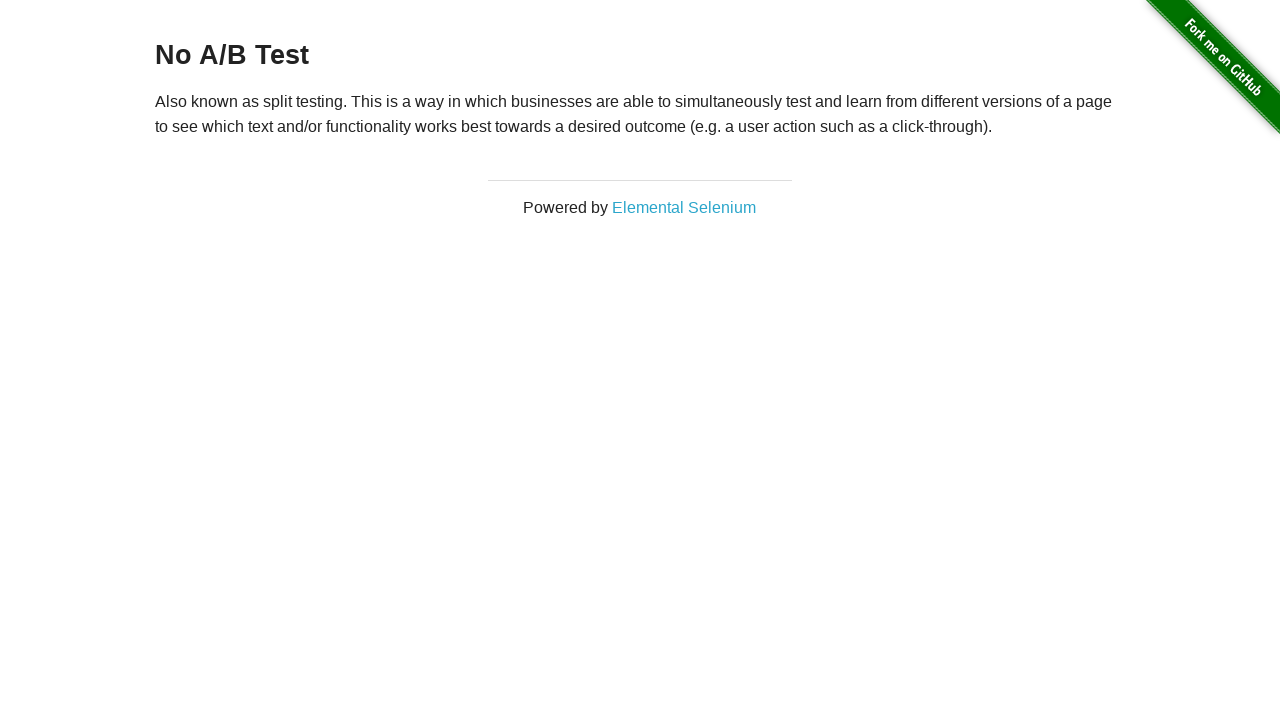

h3 heading loaded on page
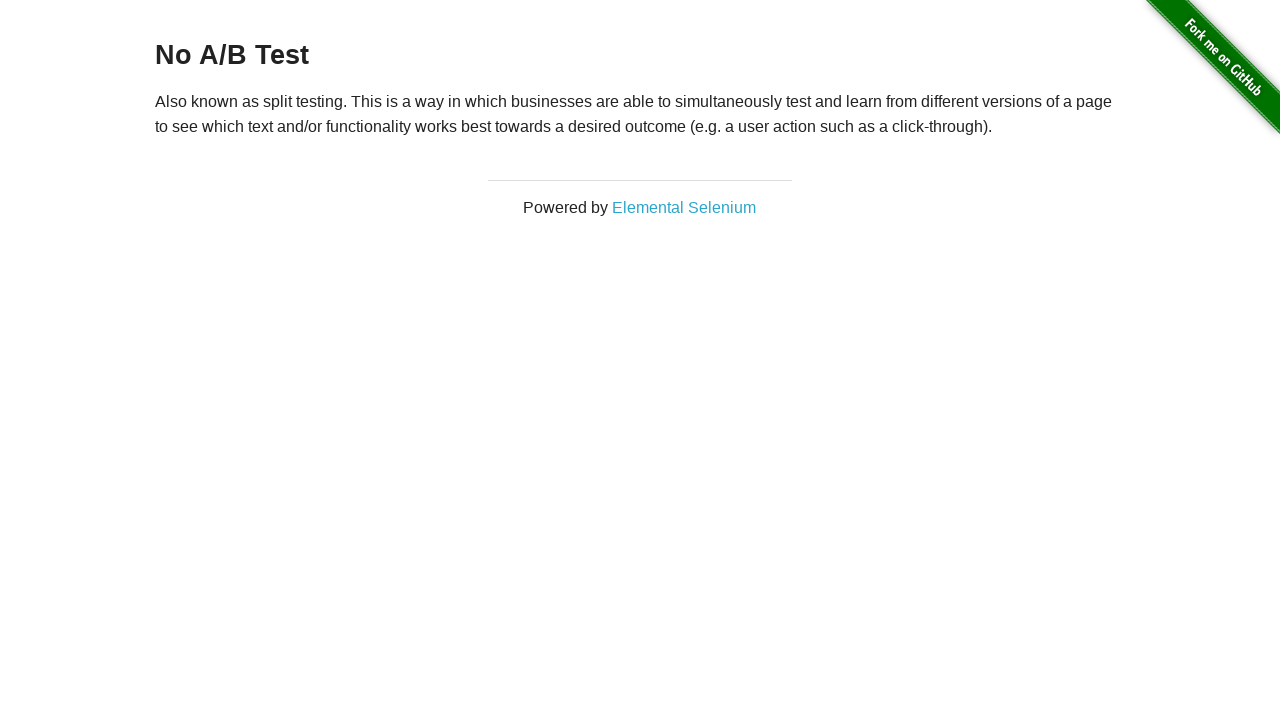

Verified heading starts with 'No A/B Test' - opt-out successful
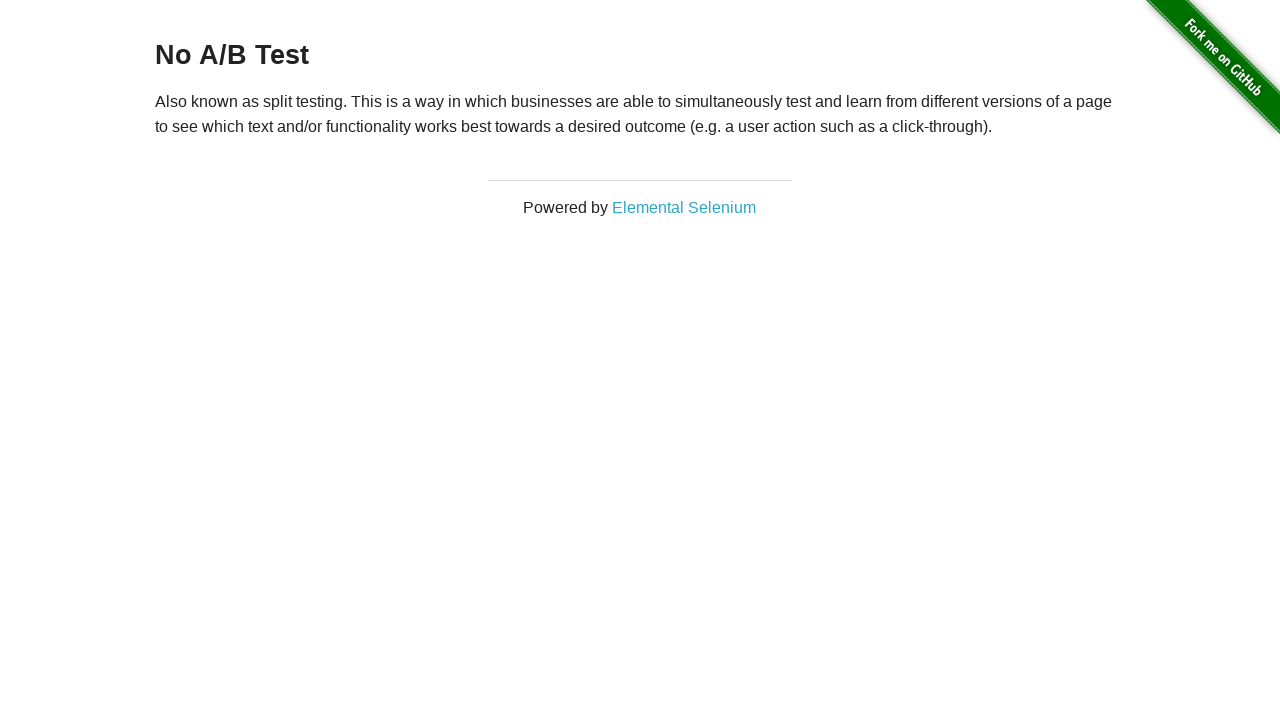

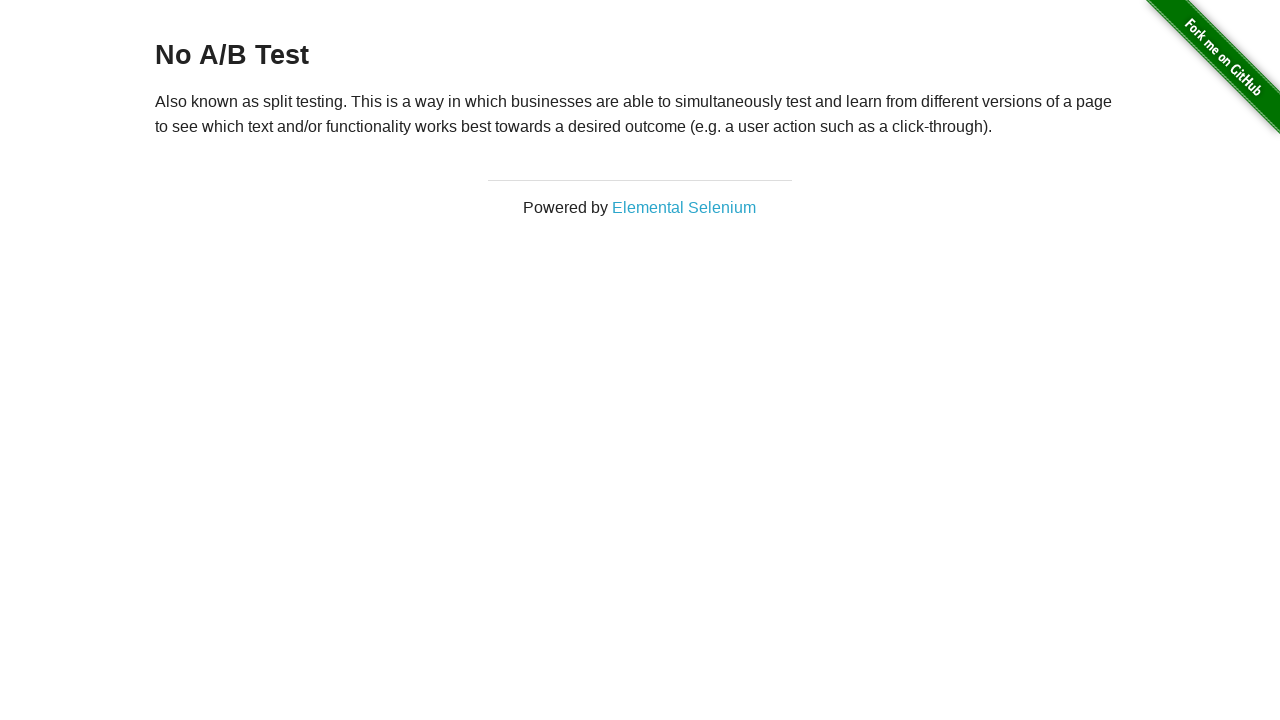